Tests mouse moveTo functionality by hovering over an element and verifying the position is tracked

Starting URL: http://guinea-pig.webdriver.io/pointer.html

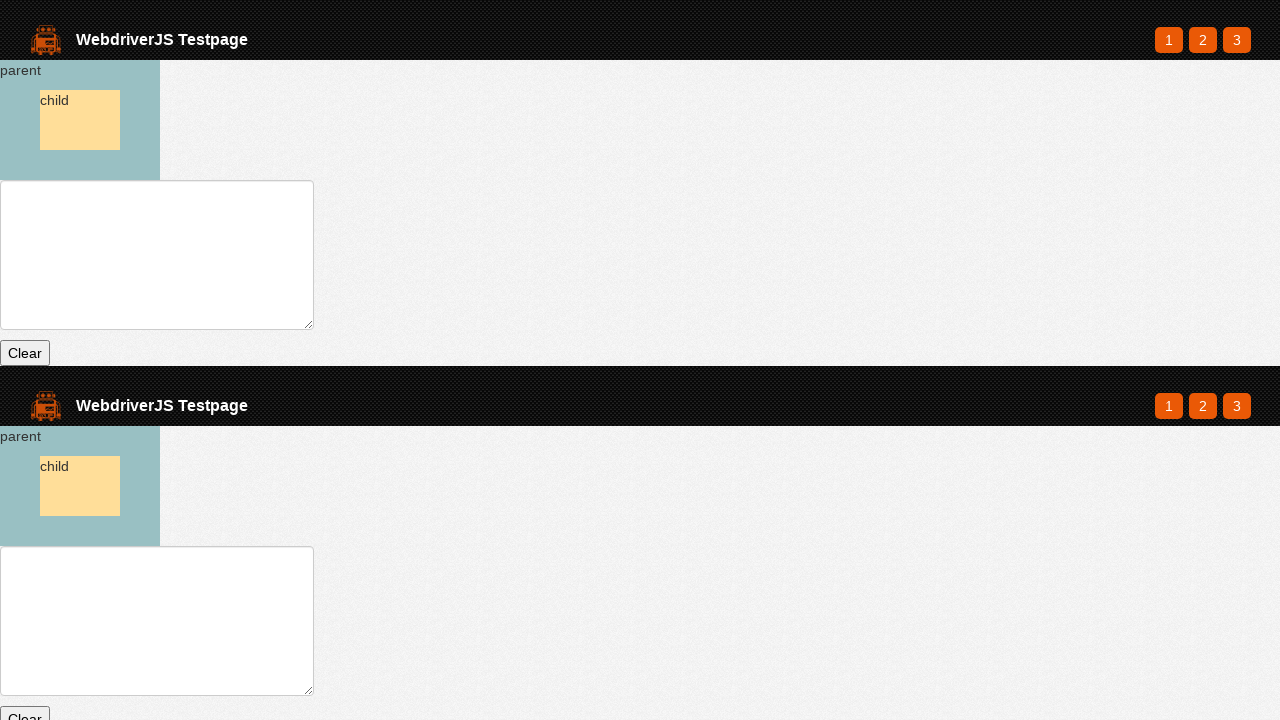

Waited for parent element to be present
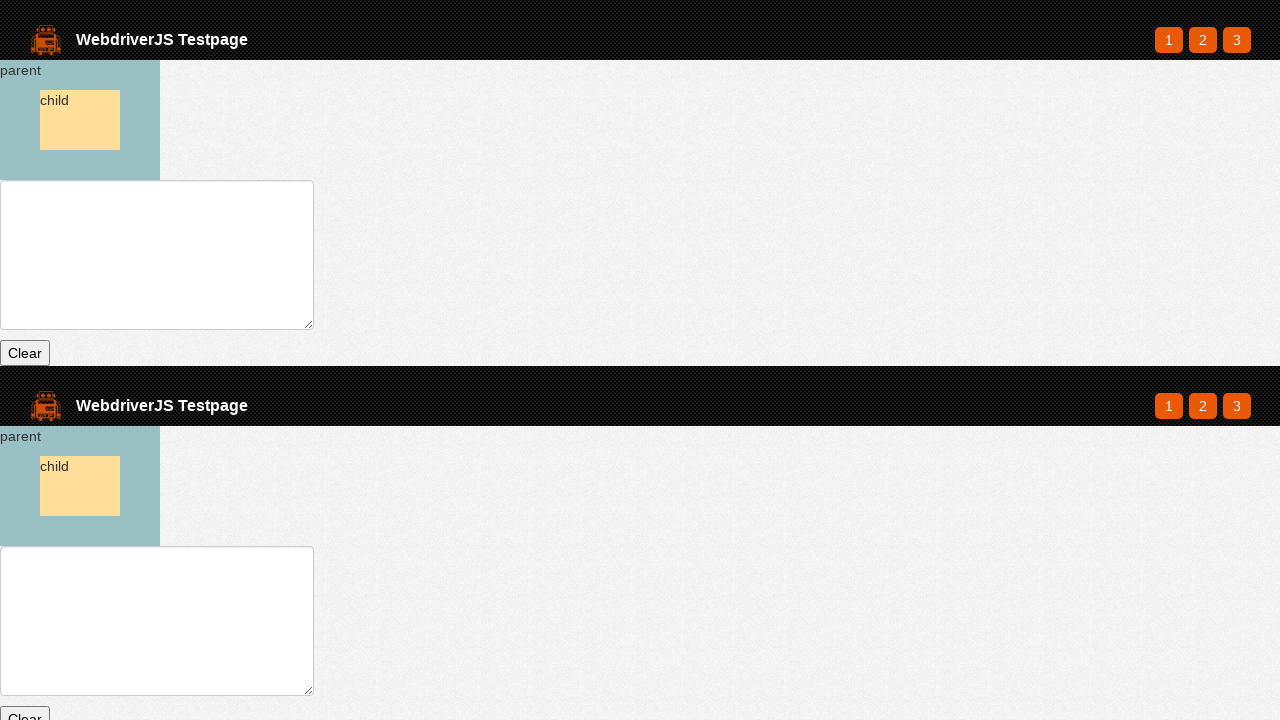

Hovered over parent element to move mouse at (80, 120) on #parent
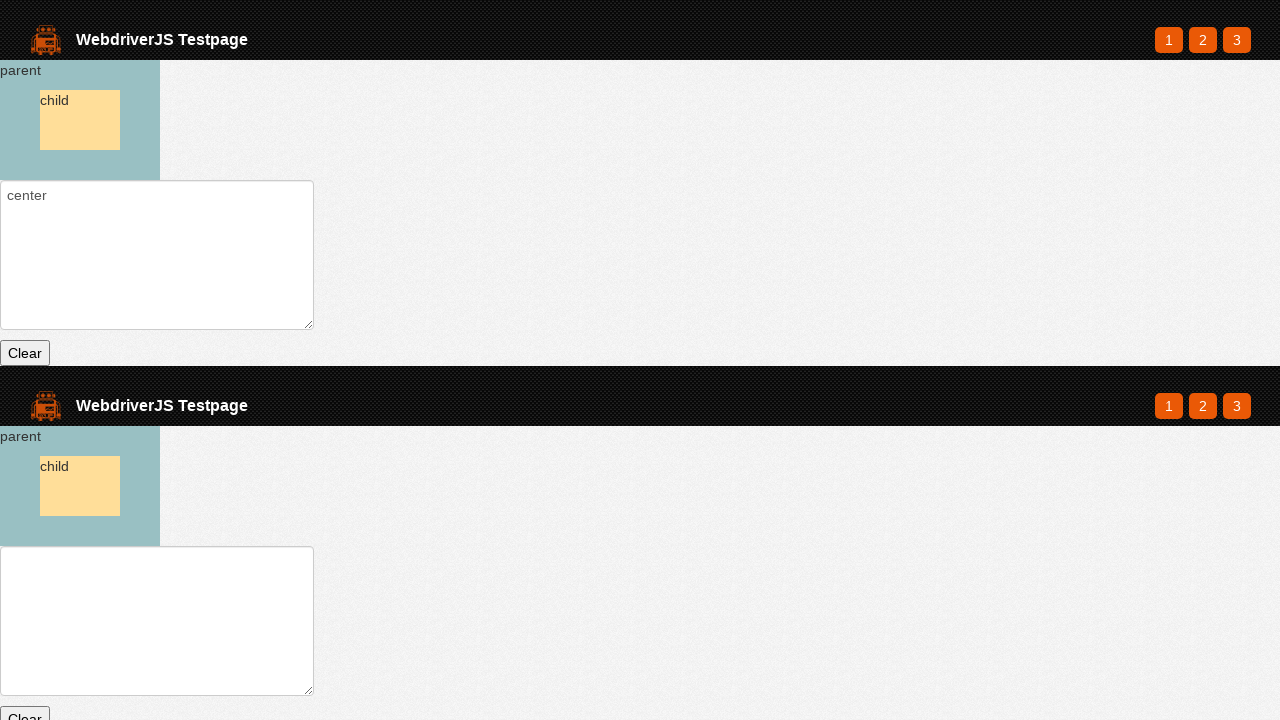

Retrieved input value from text field
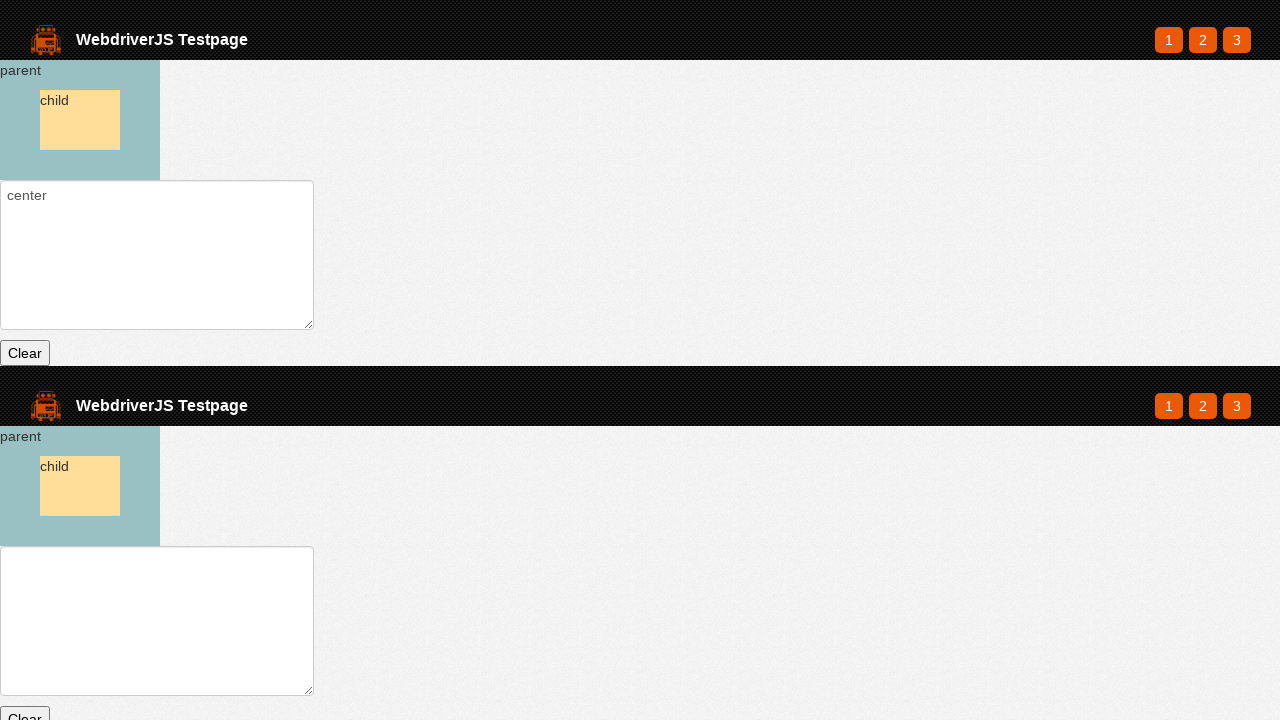

Verified mouse position was tracked correctly (value ends with 'center\n')
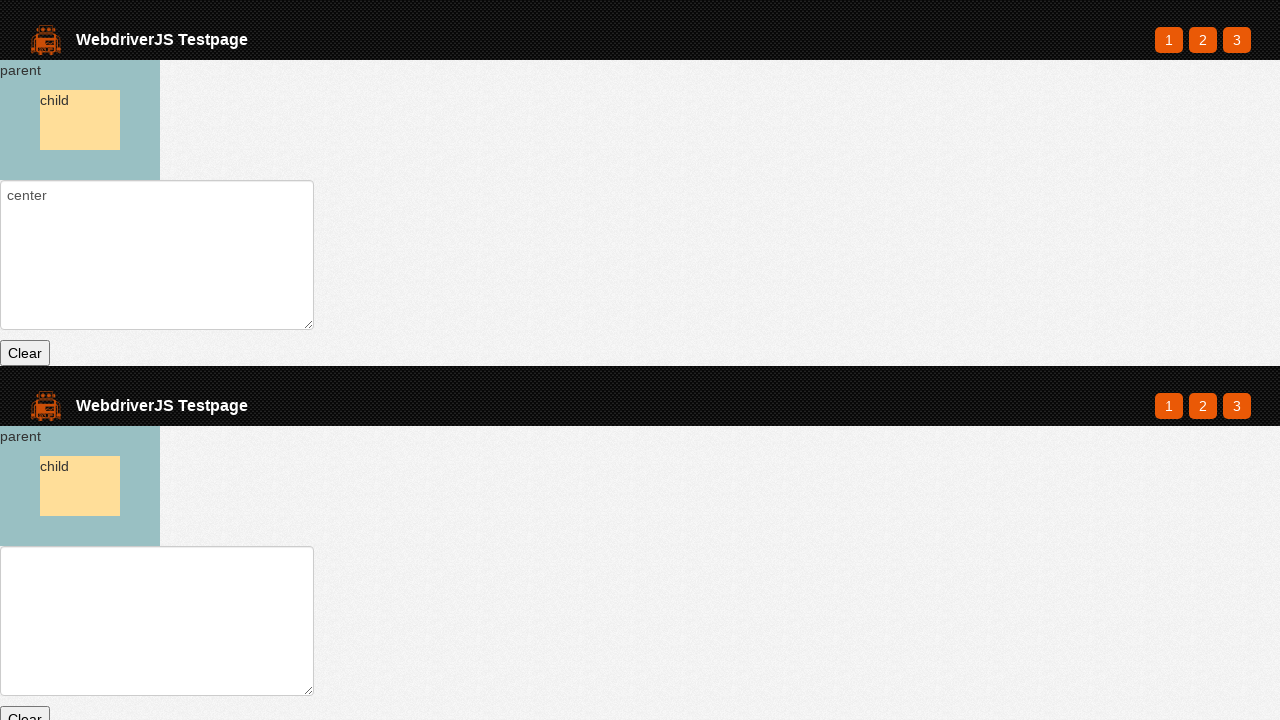

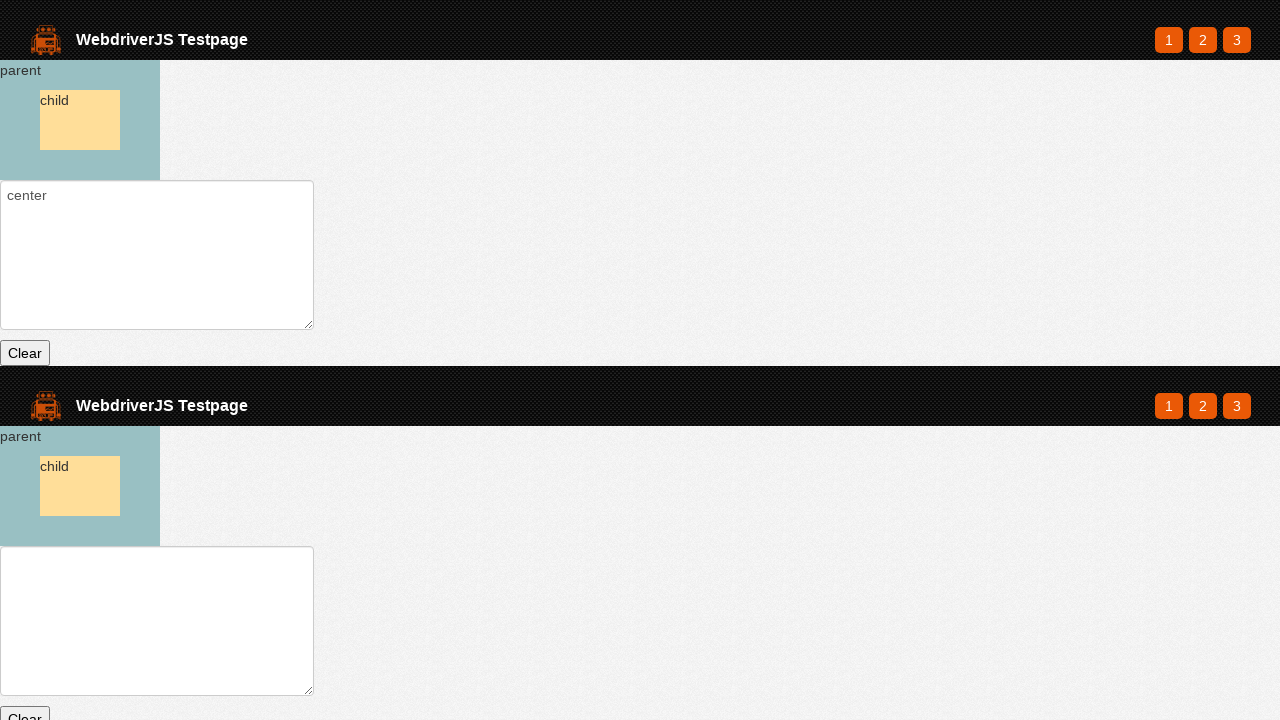